Tests drag and drop functionality on the jQuery UI droppable demo page by dragging an element onto a drop target

Starting URL: https://jqueryui.com/droppable/

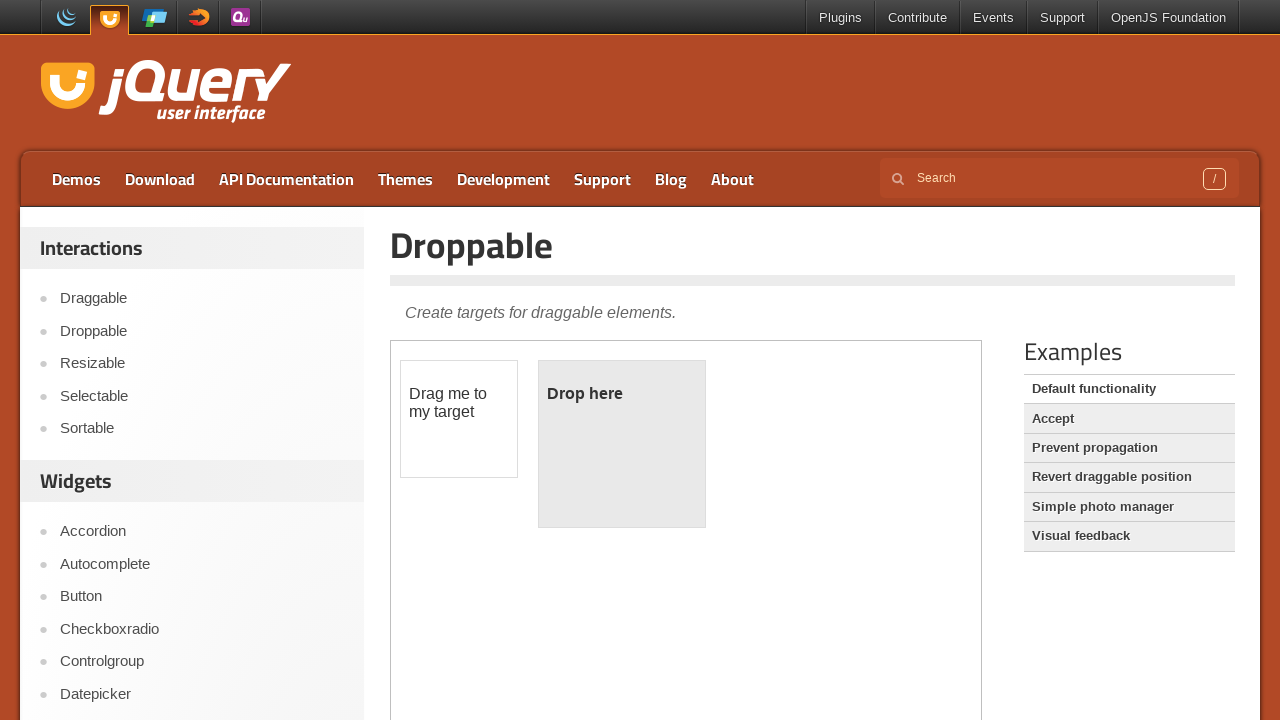

Waited 3 seconds for page to load
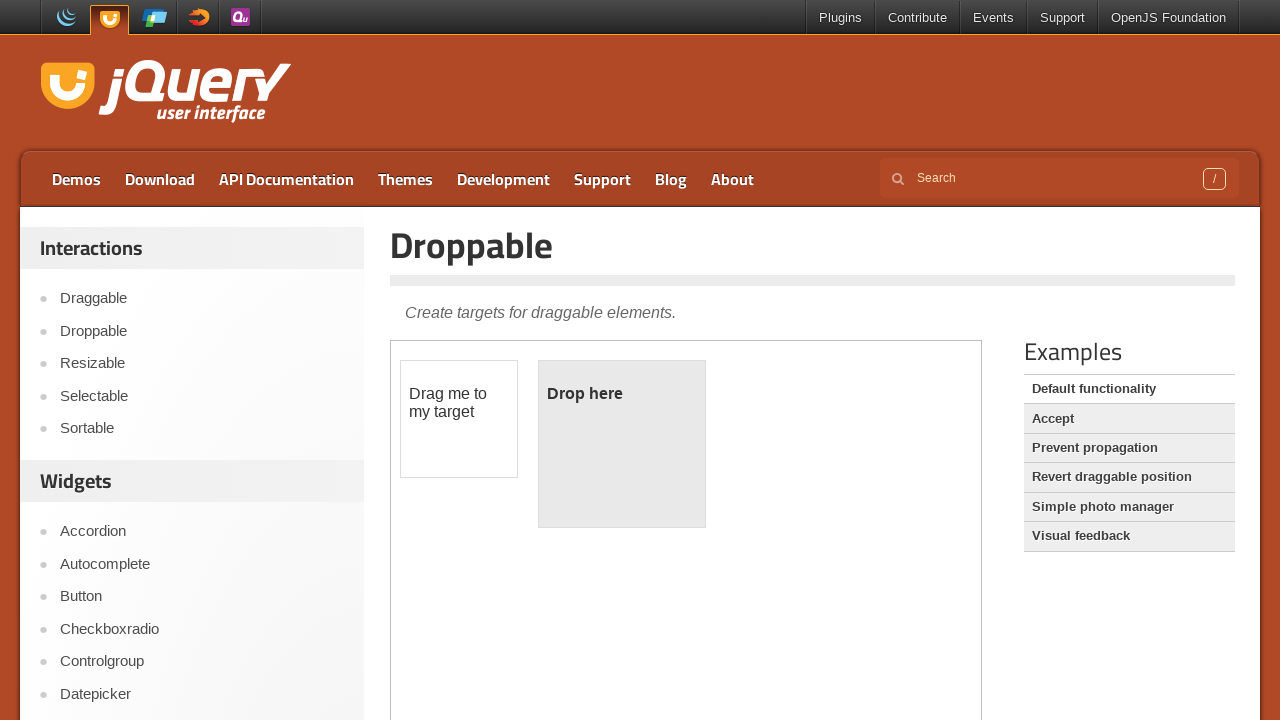

Located iframe containing drag and drop demo
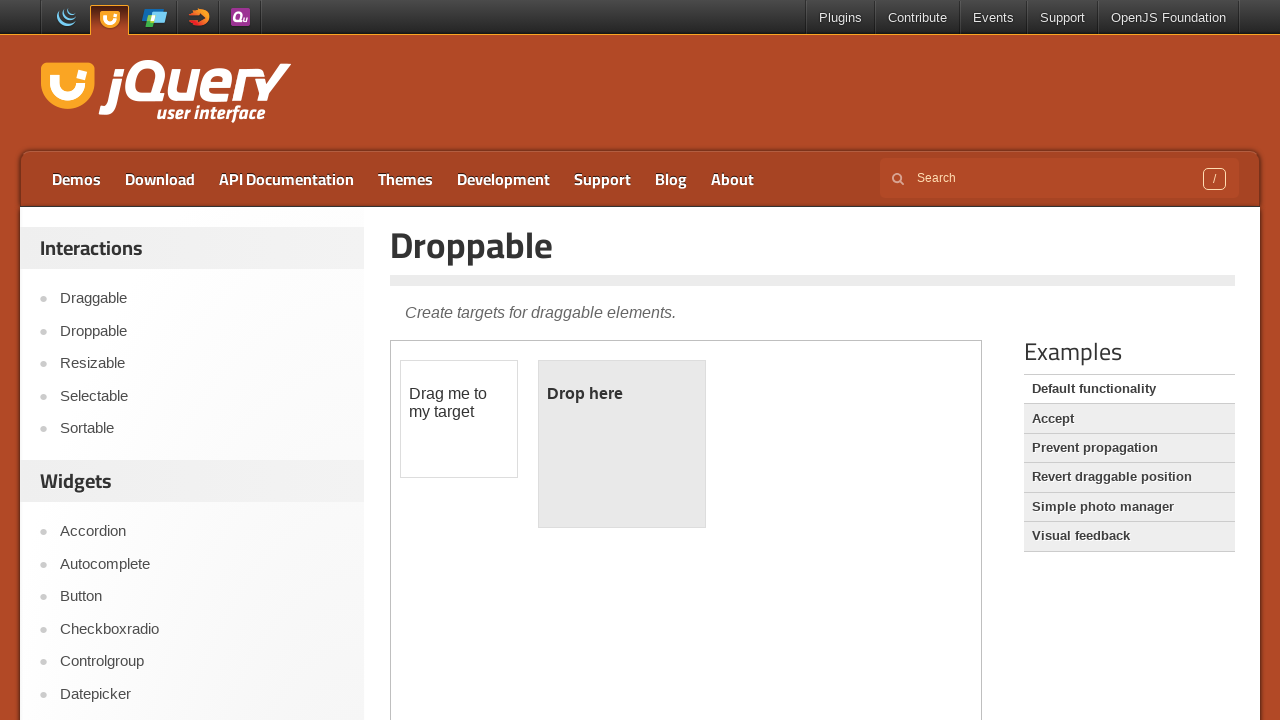

Located draggable element
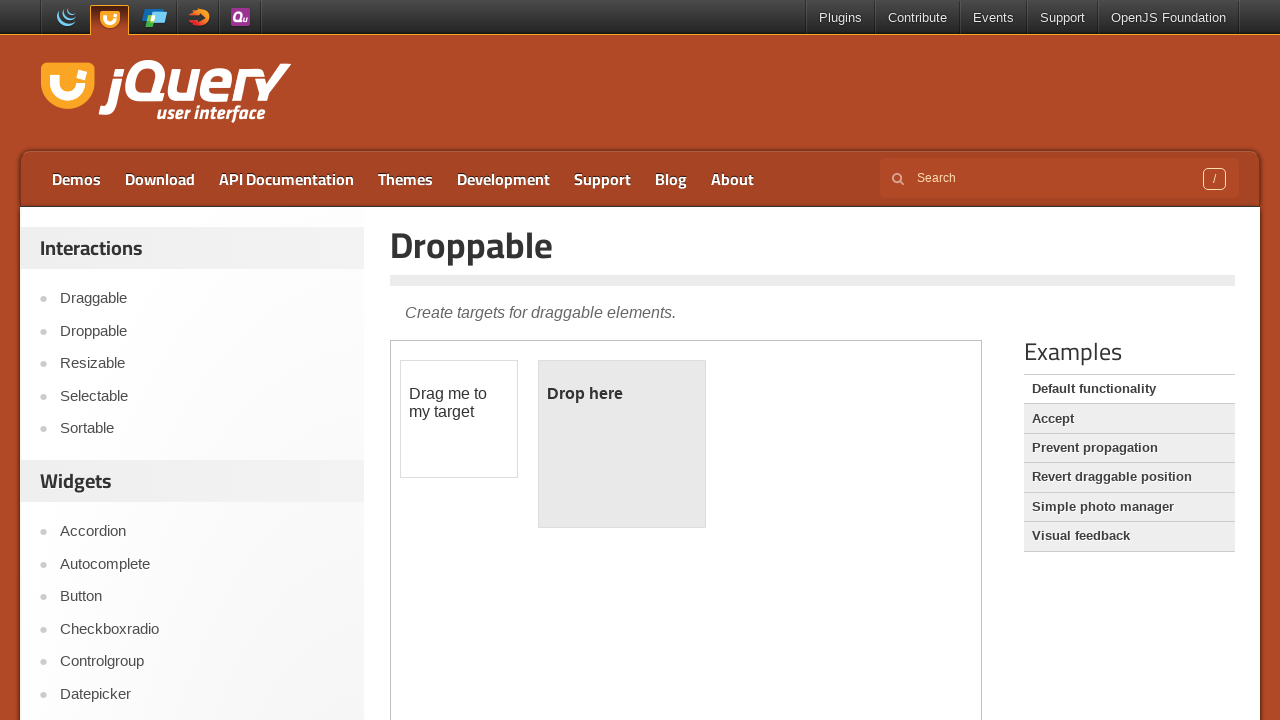

Located droppable target element
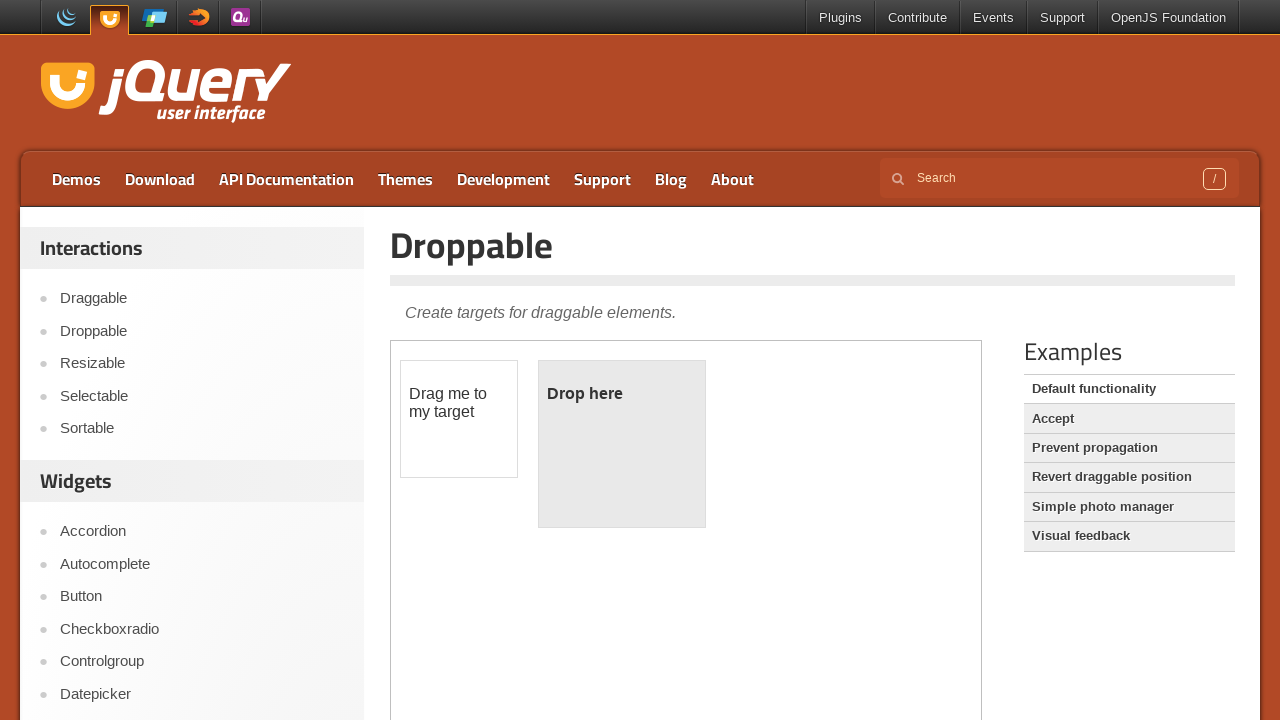

Dragged draggable element onto droppable target at (622, 444)
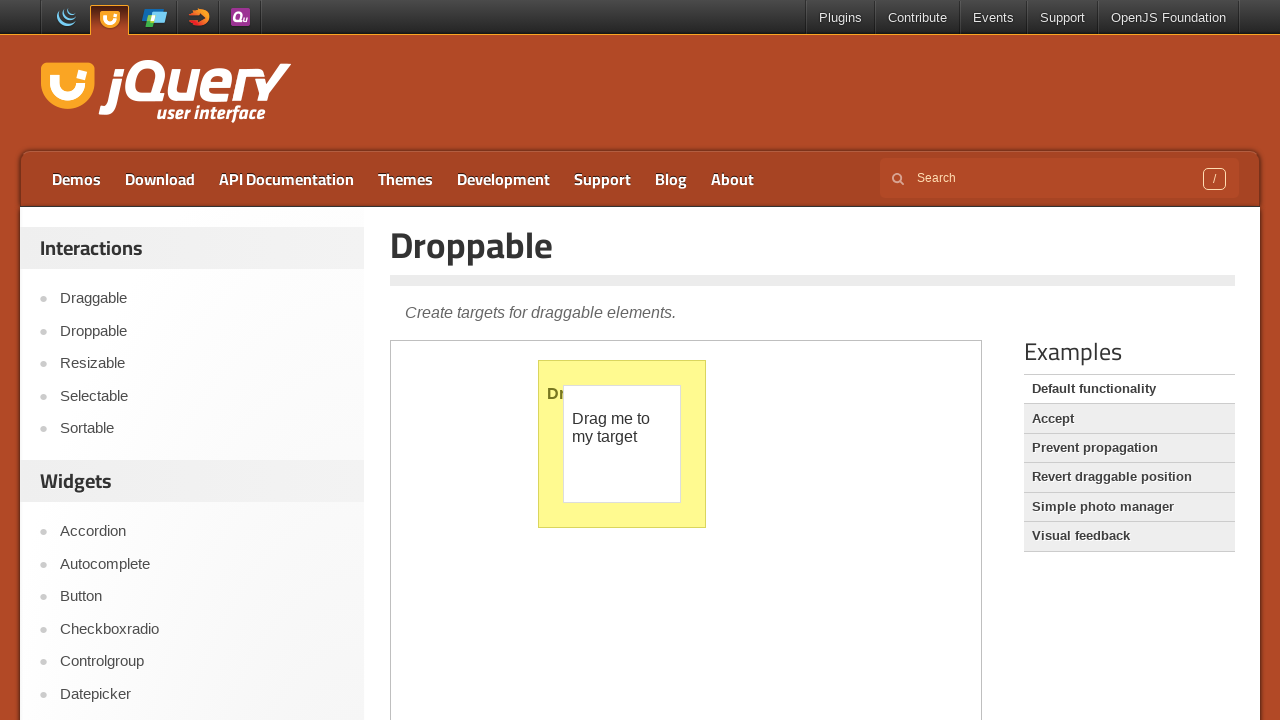

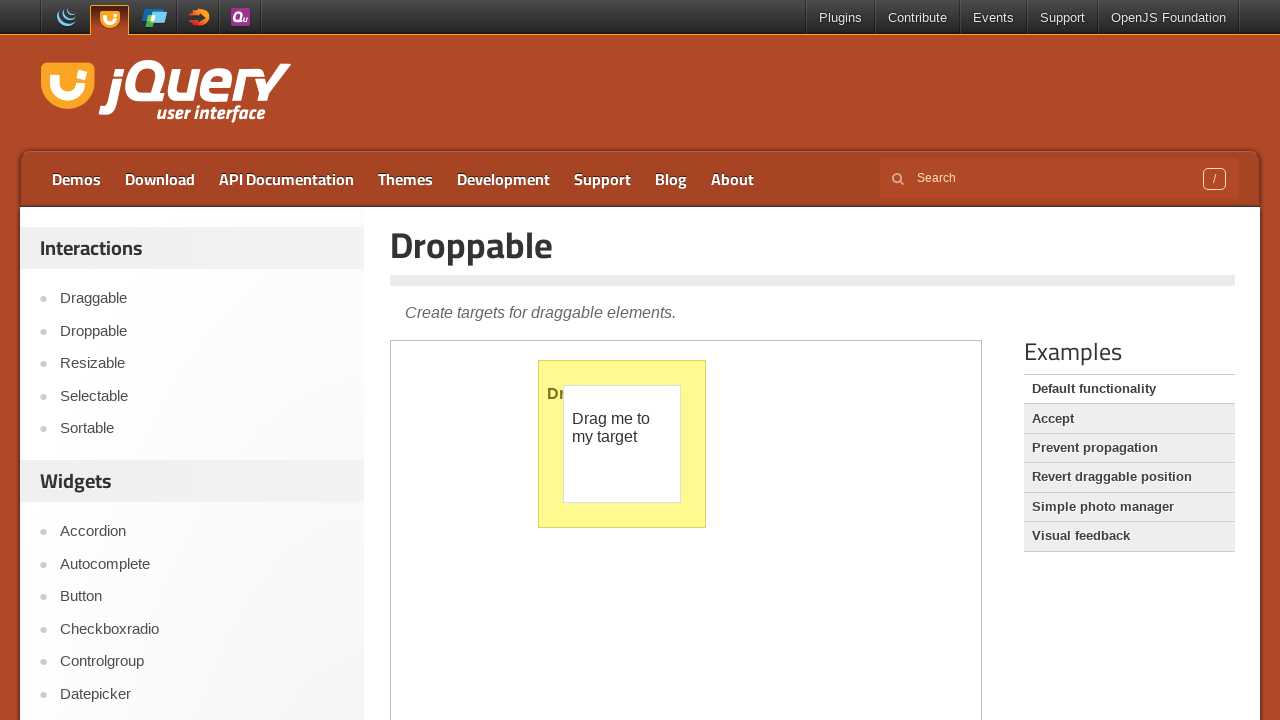